Tests the TodoMVC demo app by creating a new todo item, marking it as complete, clearing completed items, and clicking the link to the real TodoMVC app.

Starting URL: https://demo.playwright.dev/todomvc/#/

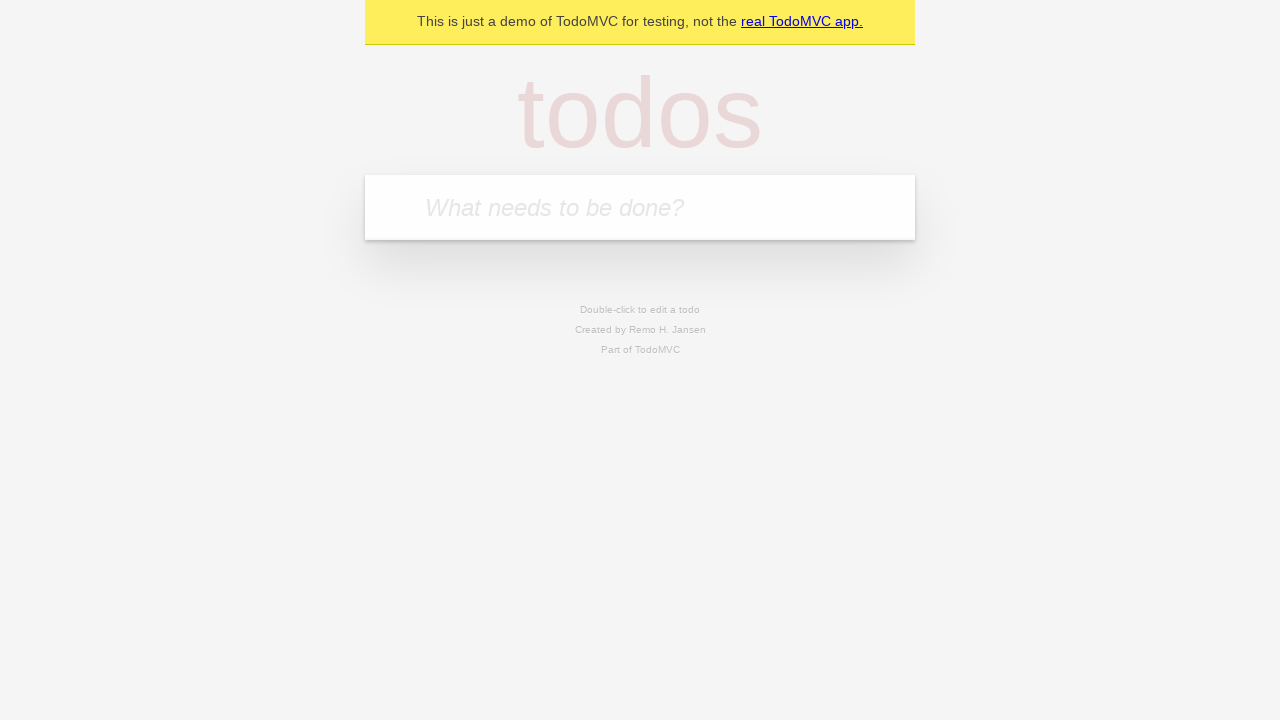

Clicked on the todo input field at (640, 207) on internal:attr=[placeholder="What needs to be done?"i]
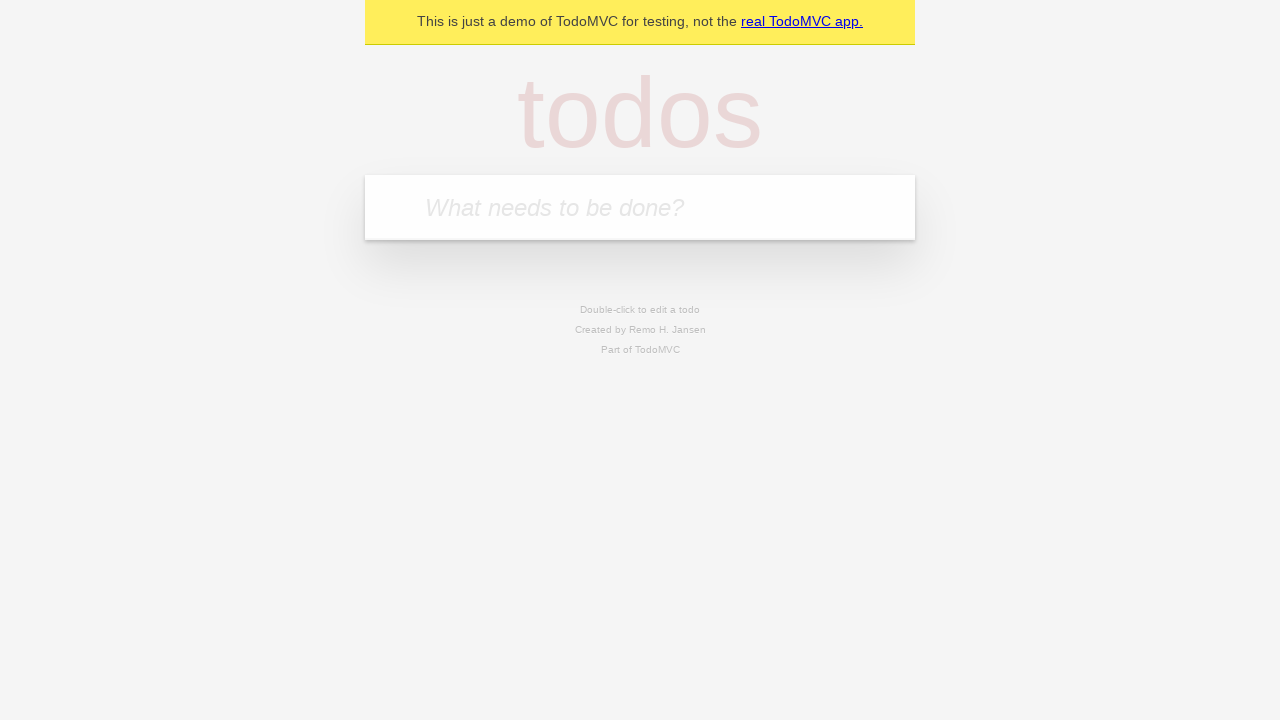

Filled in new todo item: 'Hello this script is to demo Playwright' on internal:attr=[placeholder="What needs to be done?"i]
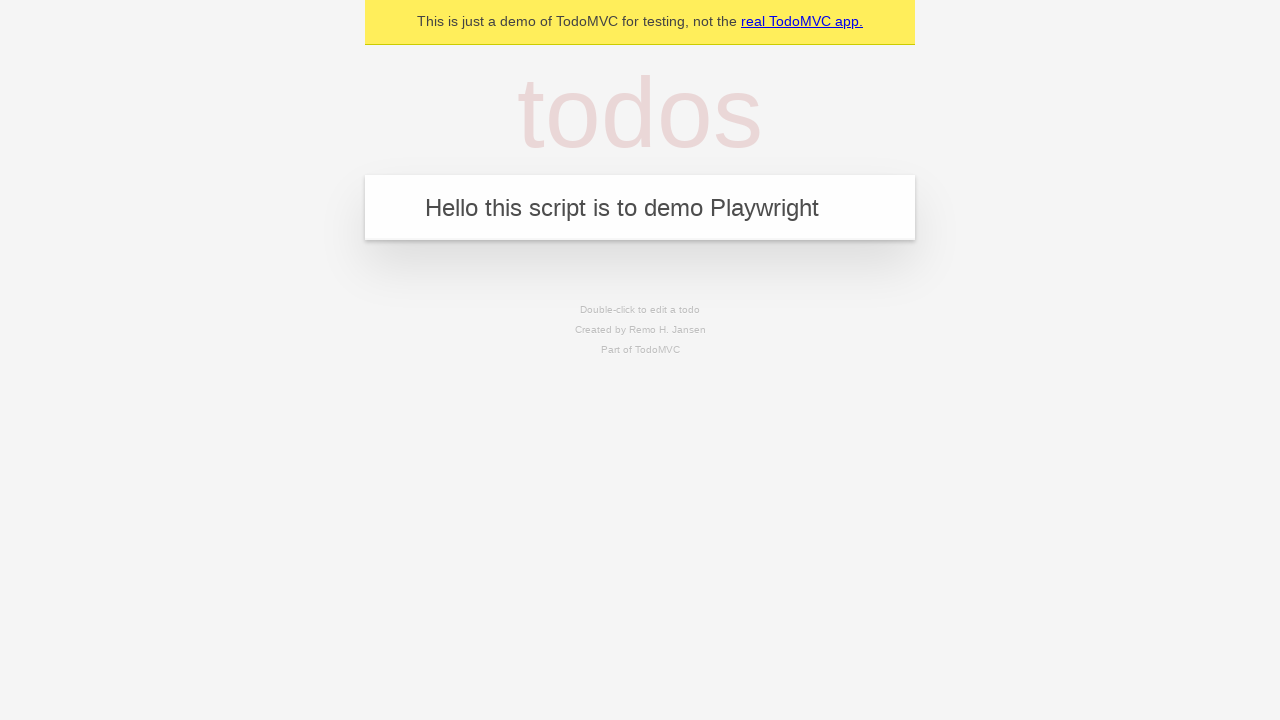

Pressed Enter to add the todo item on internal:attr=[placeholder="What needs to be done?"i]
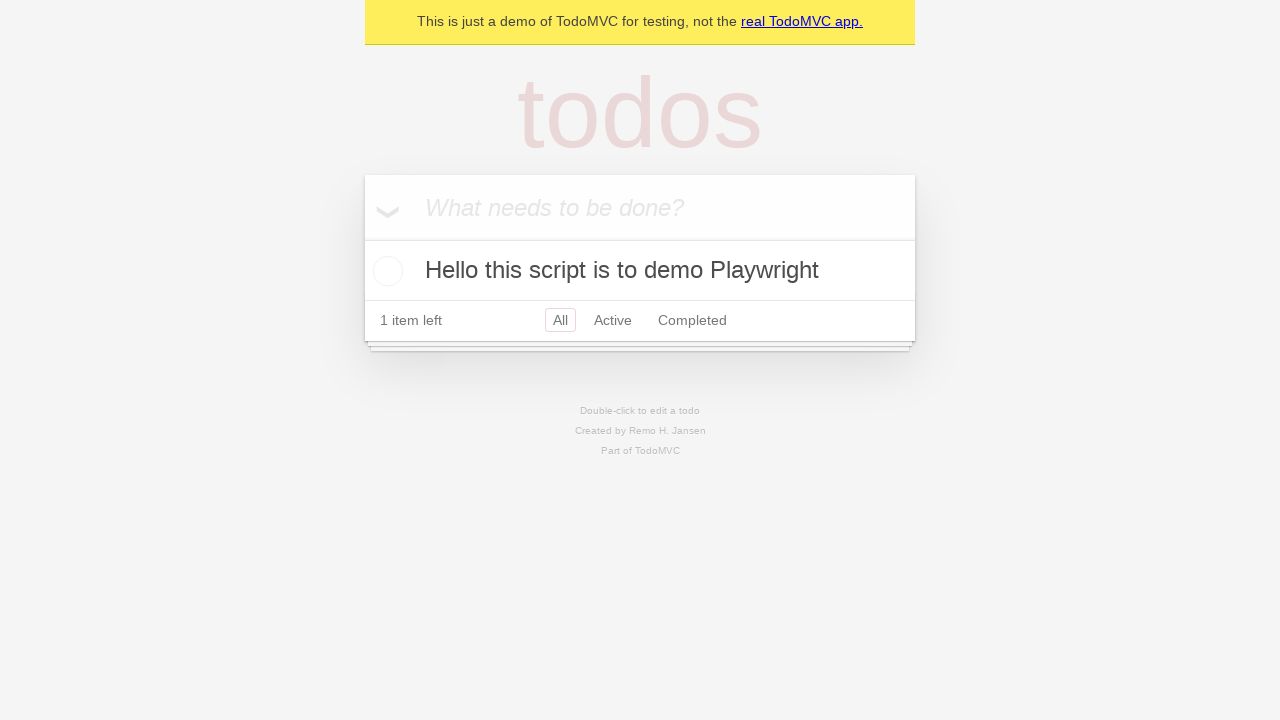

Marked todo item as complete at (385, 271) on internal:label="Toggle Todo"i
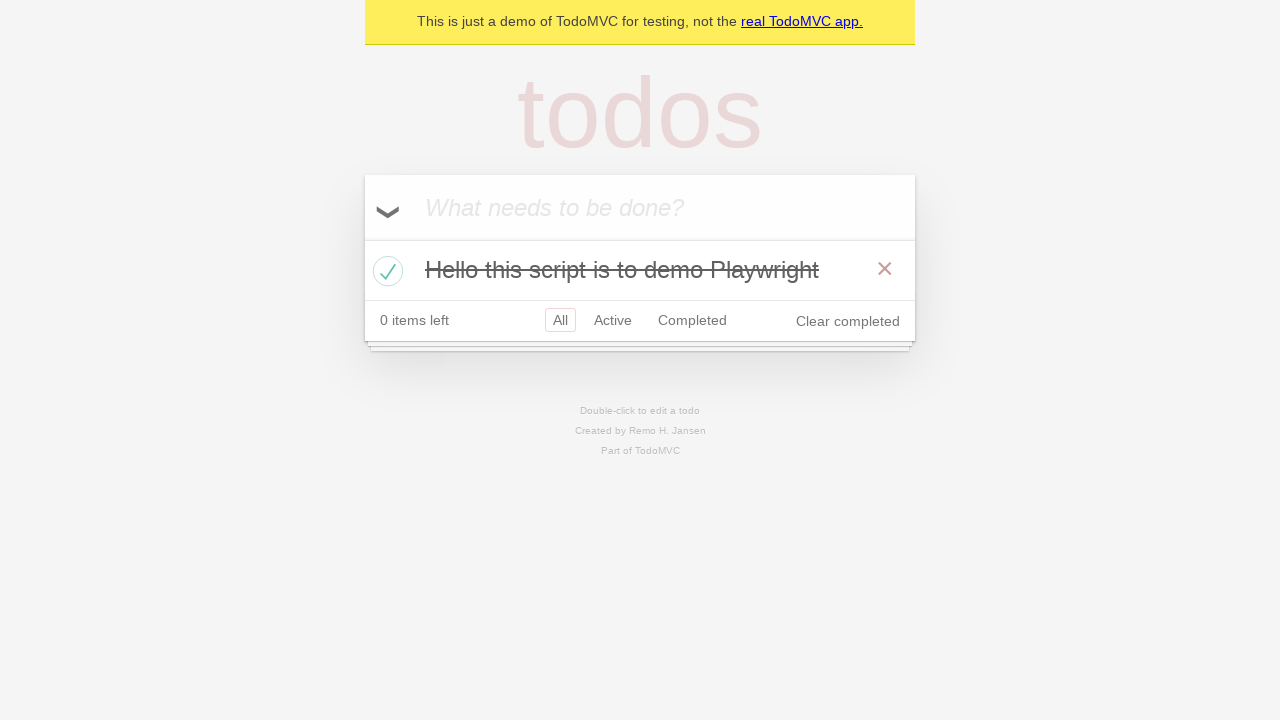

Clicked 'Clear completed' button to remove completed todos at (848, 321) on internal:role=button[name="Clear completed"i]
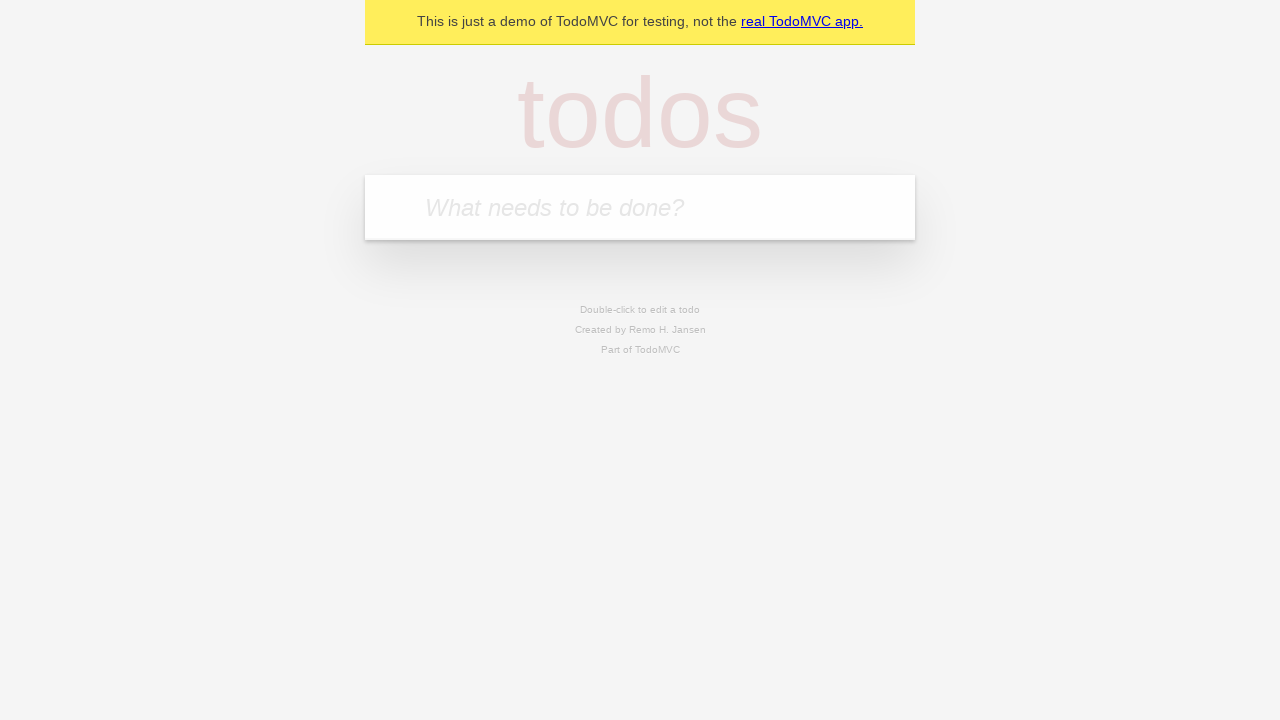

Clicked link to the real TodoMVC app at (802, 21) on internal:role=link[name="real TodoMVC app."i]
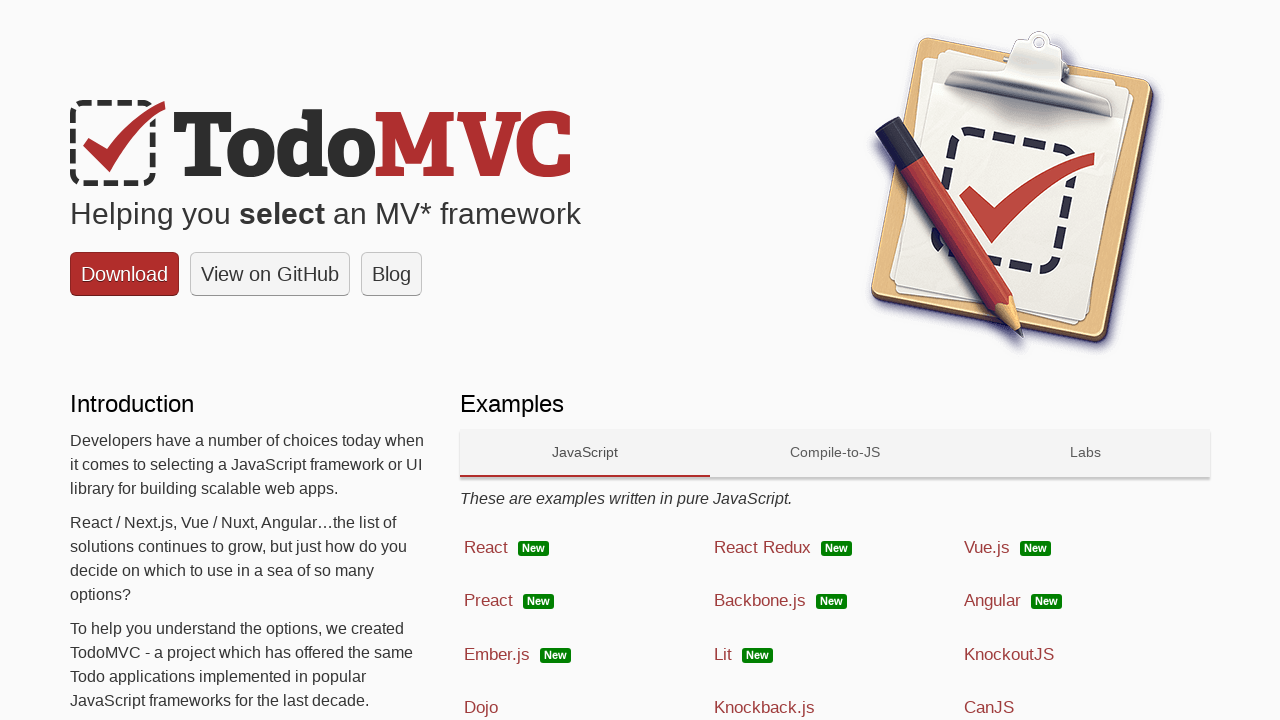

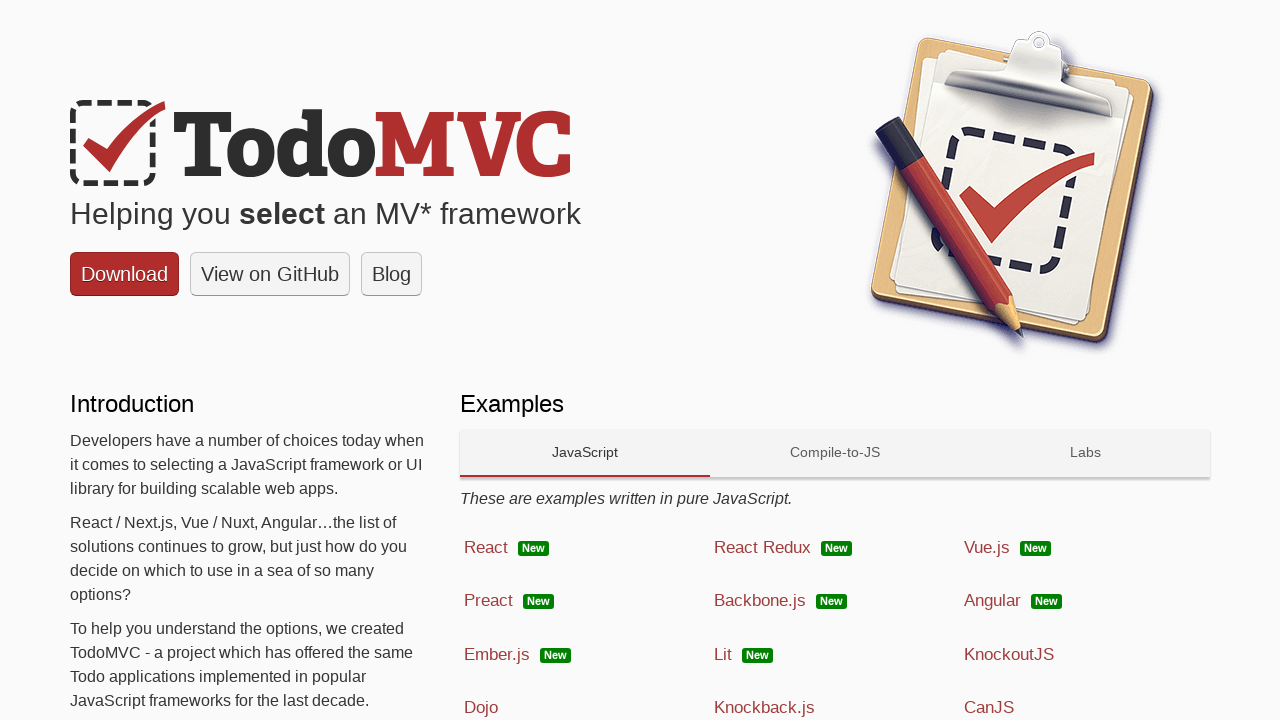